Tests drag and drop using click-and-hold, move, and release actions on jQuery UI sortable lists, dragging items within a list and between connected lists.

Starting URL: https://jqueryui.com/resources/demos/sortable/connect-lists.html

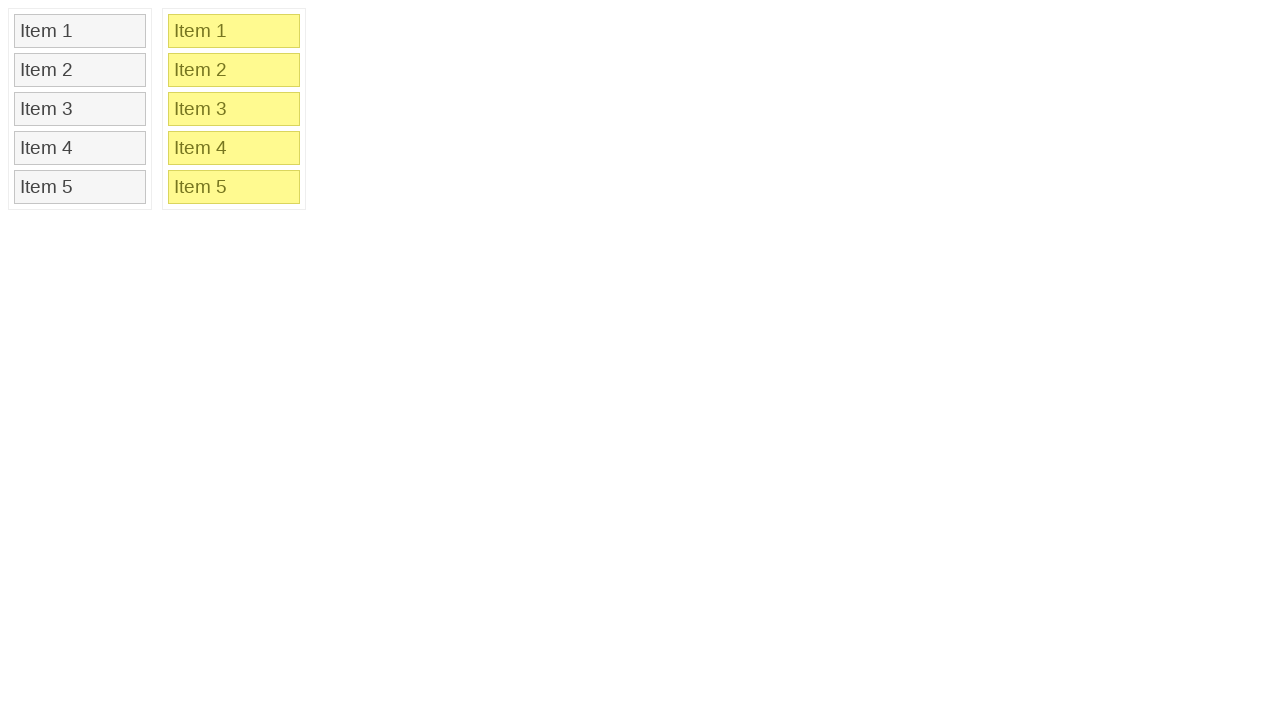

Waited for sortable1 list Item 2 to load
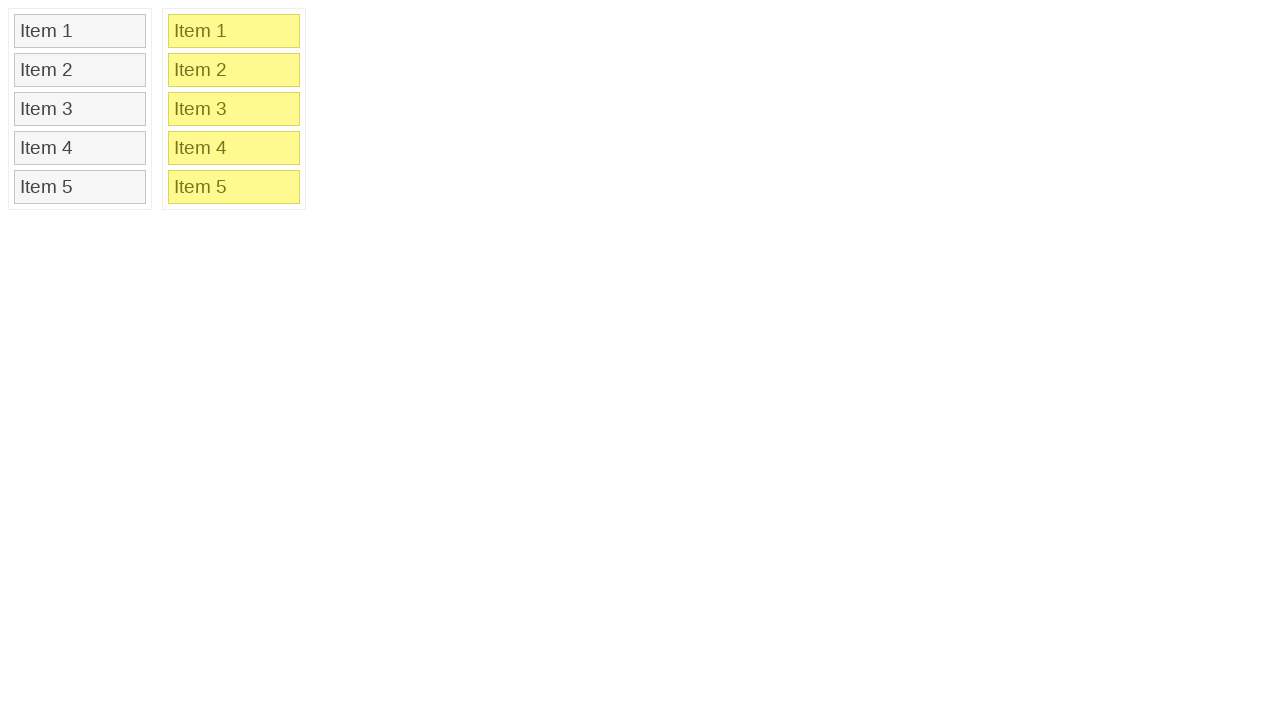

Located Item 2 in sortable1 list
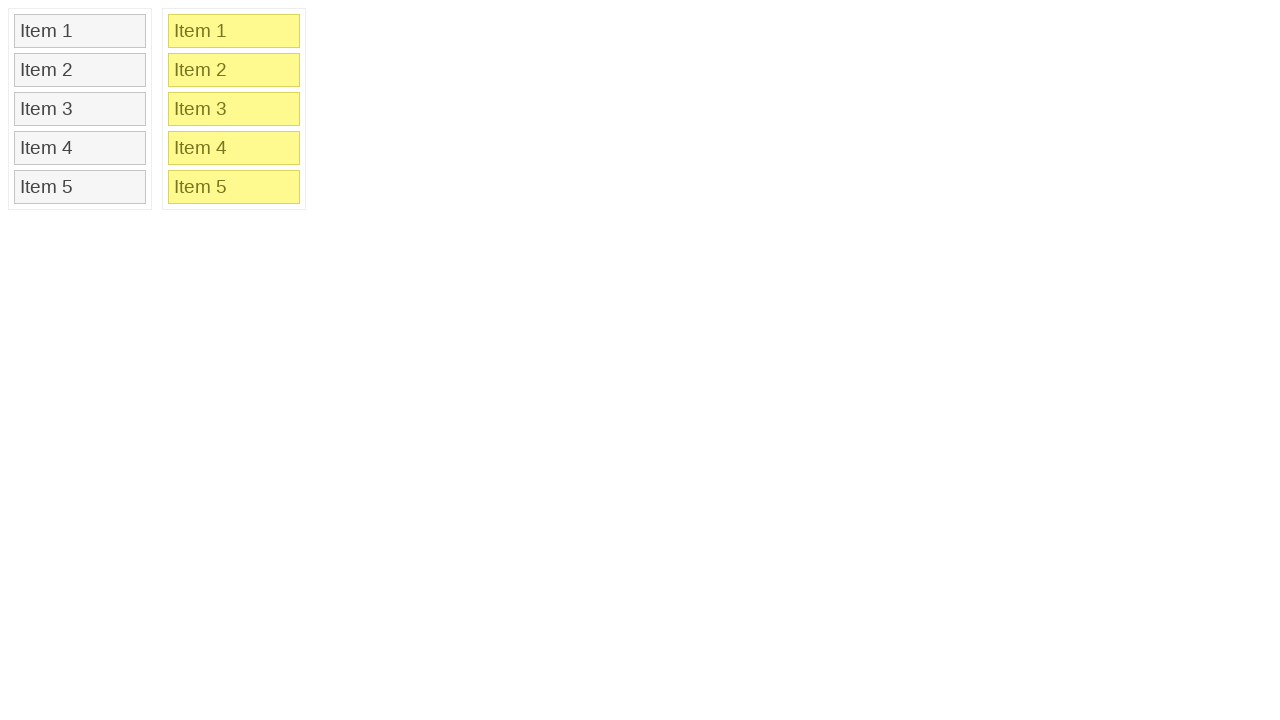

Located Item 4 in sortable1 list
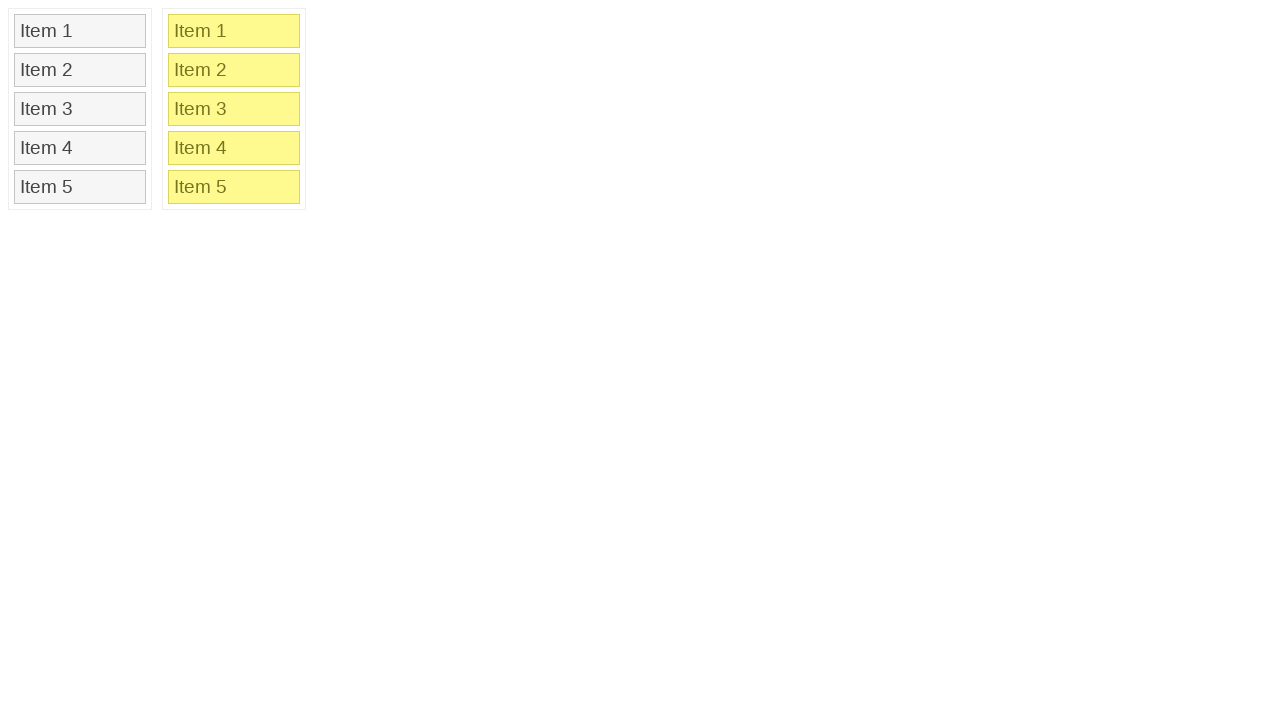

Dragged Item 2 to Item 4 position within sortable1 list at (80, 148)
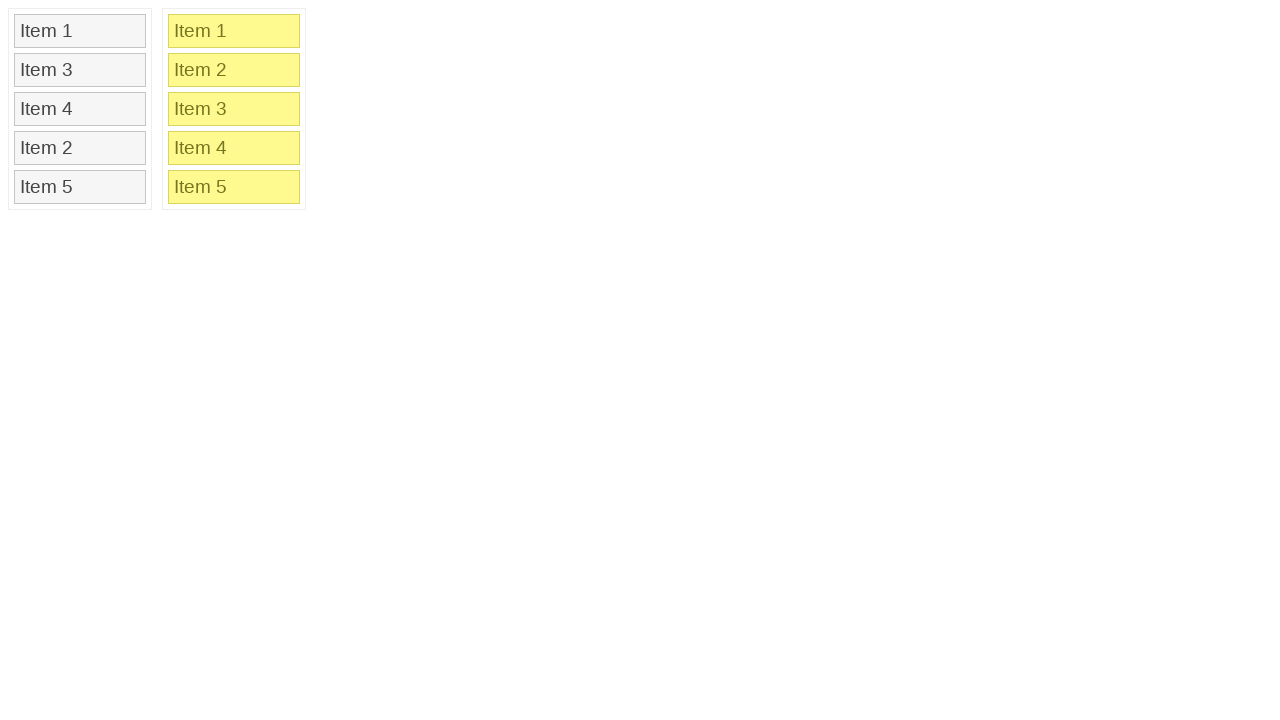

Waited 500ms for drag animation to complete
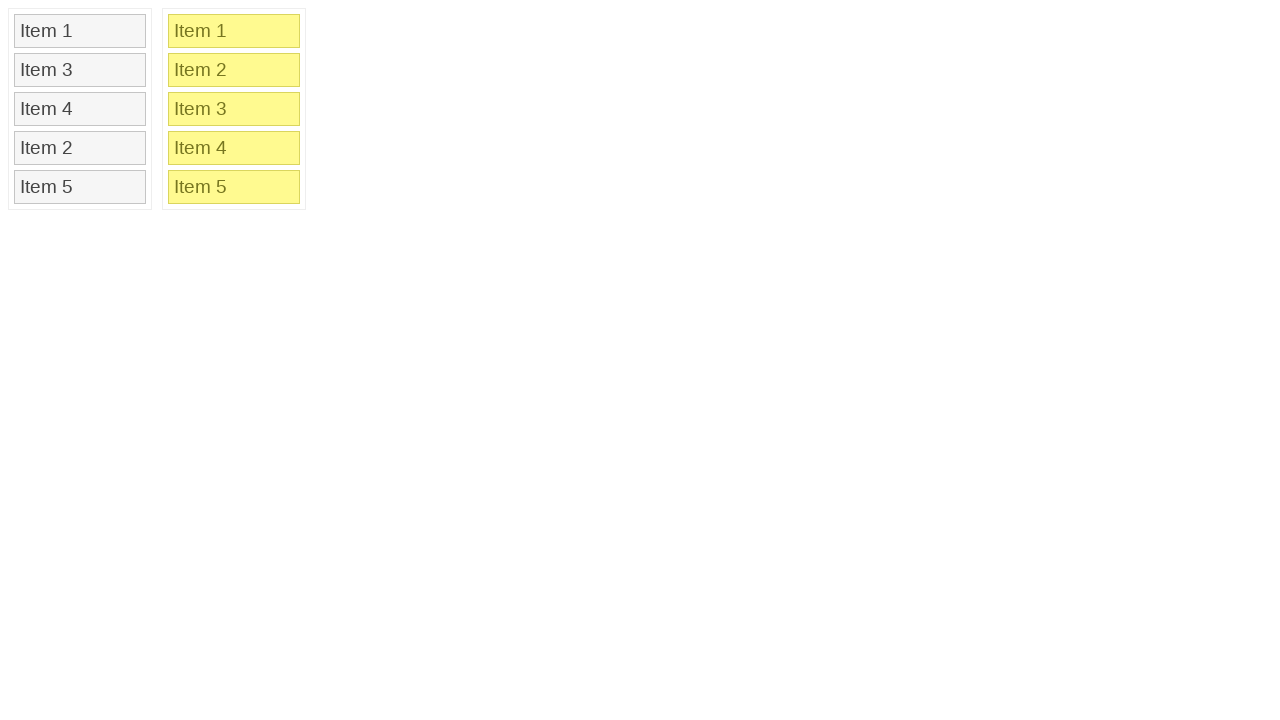

Located Item 3 in sortable1 list
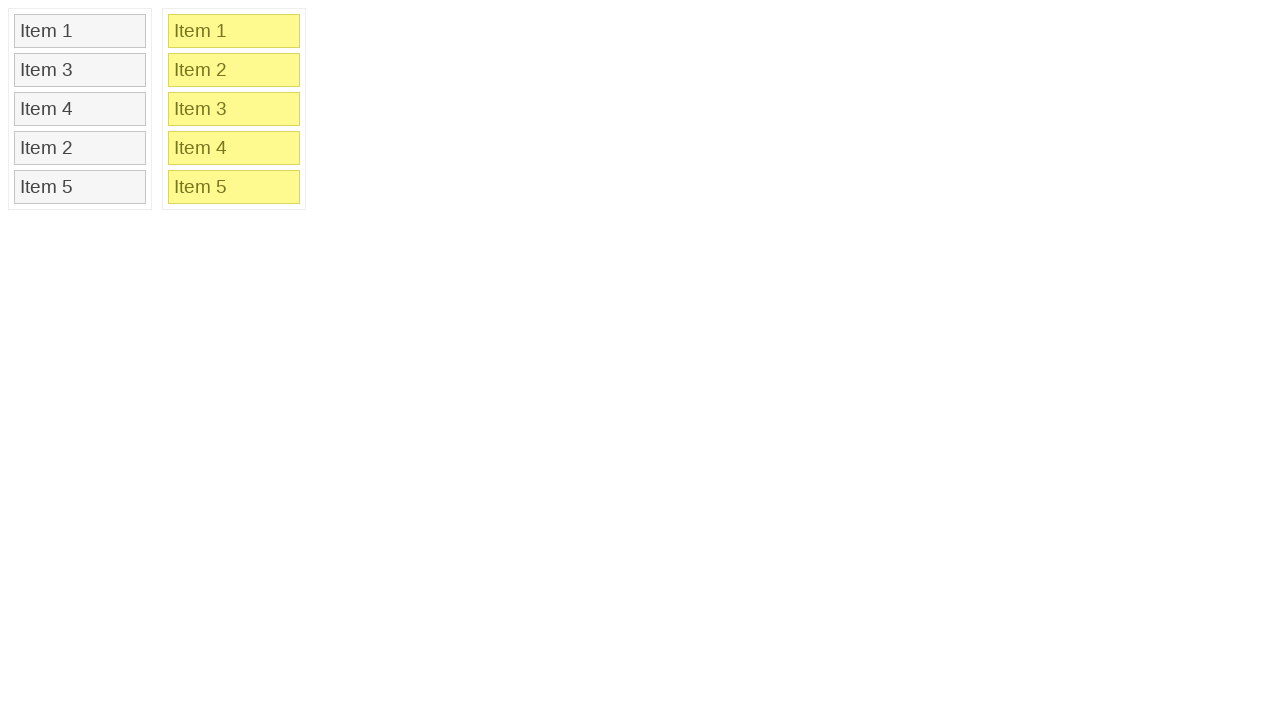

Located Item 3 in sortable2 list
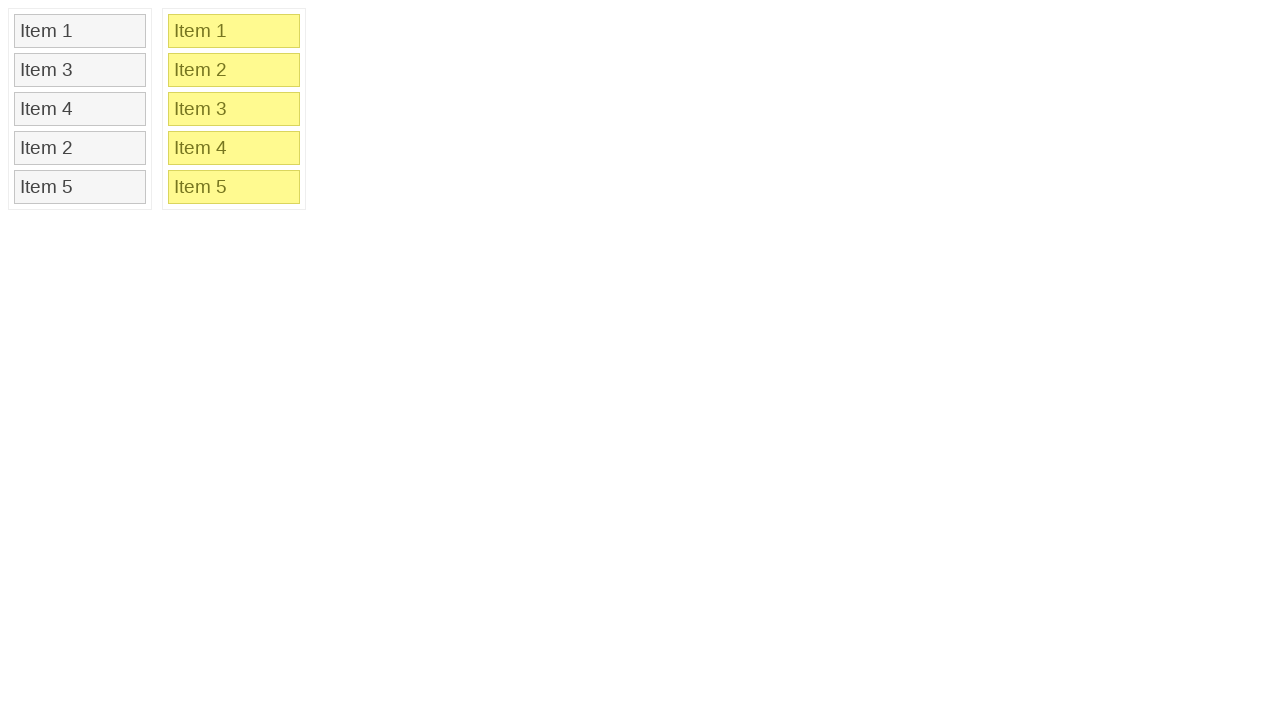

Dragged Item 3 from sortable1 list to sortable2 list at (234, 109)
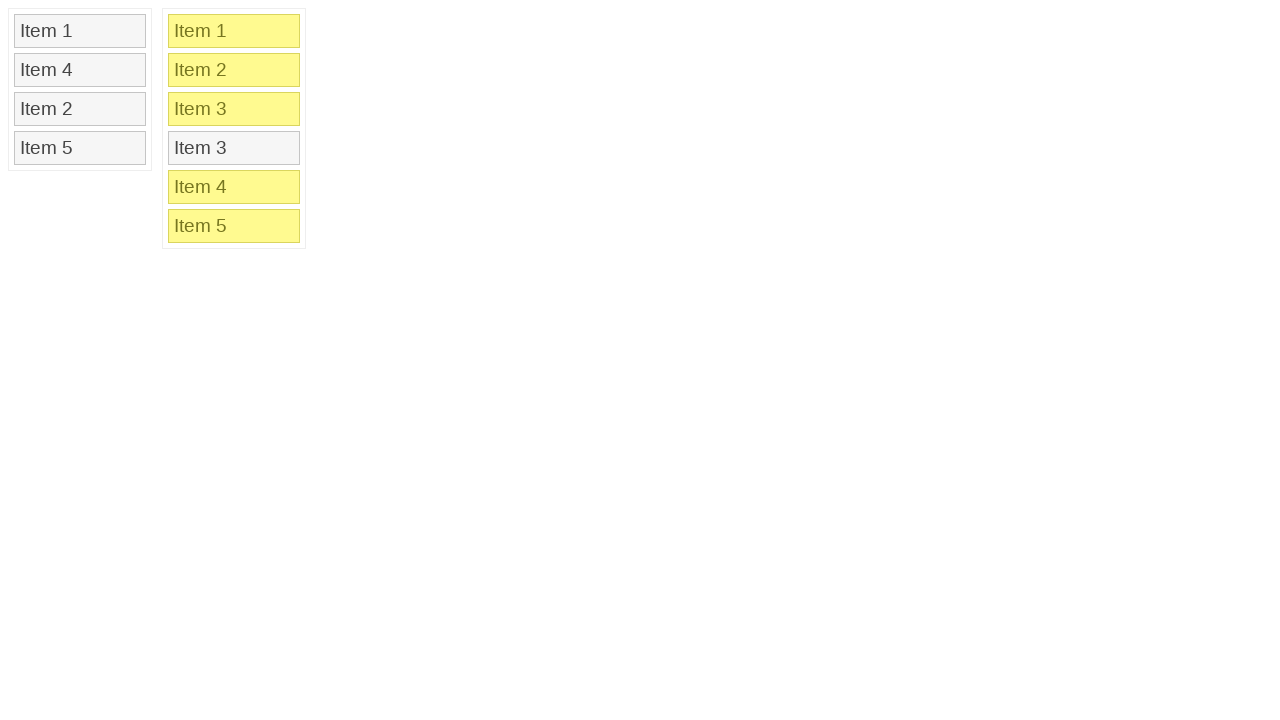

Waited 500ms for drag animation to complete
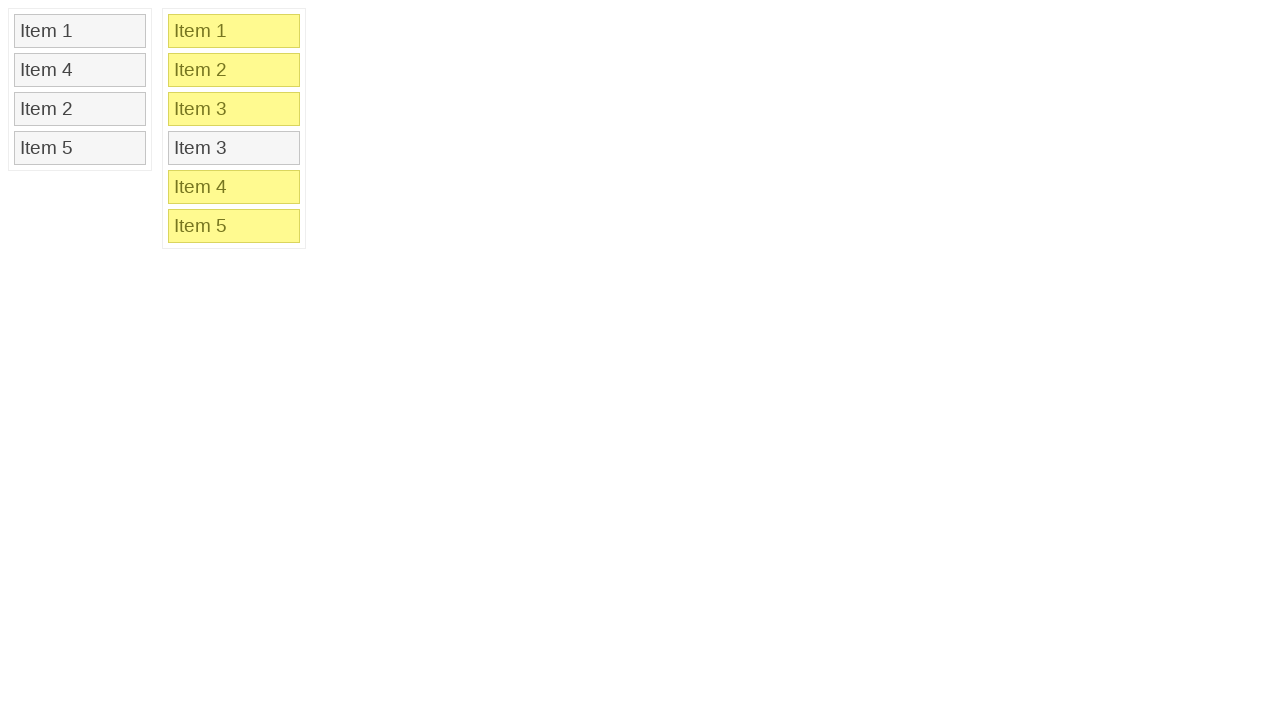

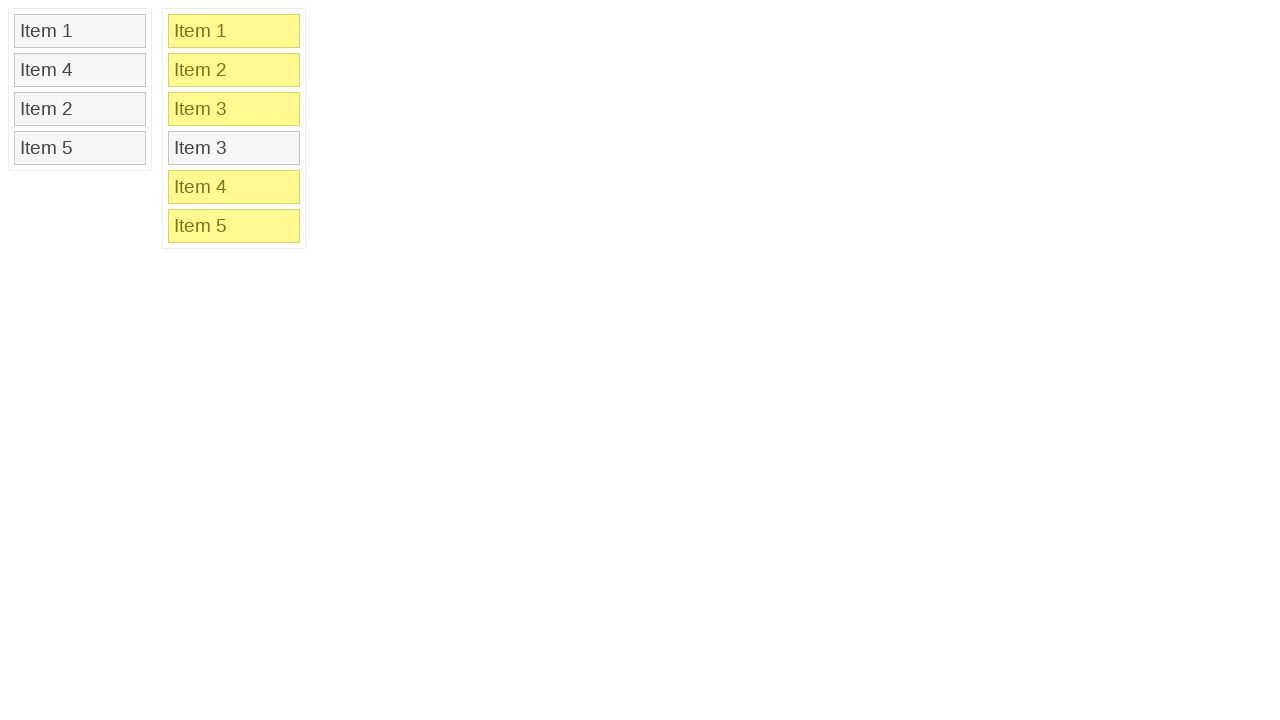